Tests that searching for a valid term returns at least one result section on the Playwright documentation site.

Starting URL: https://playwright.dev

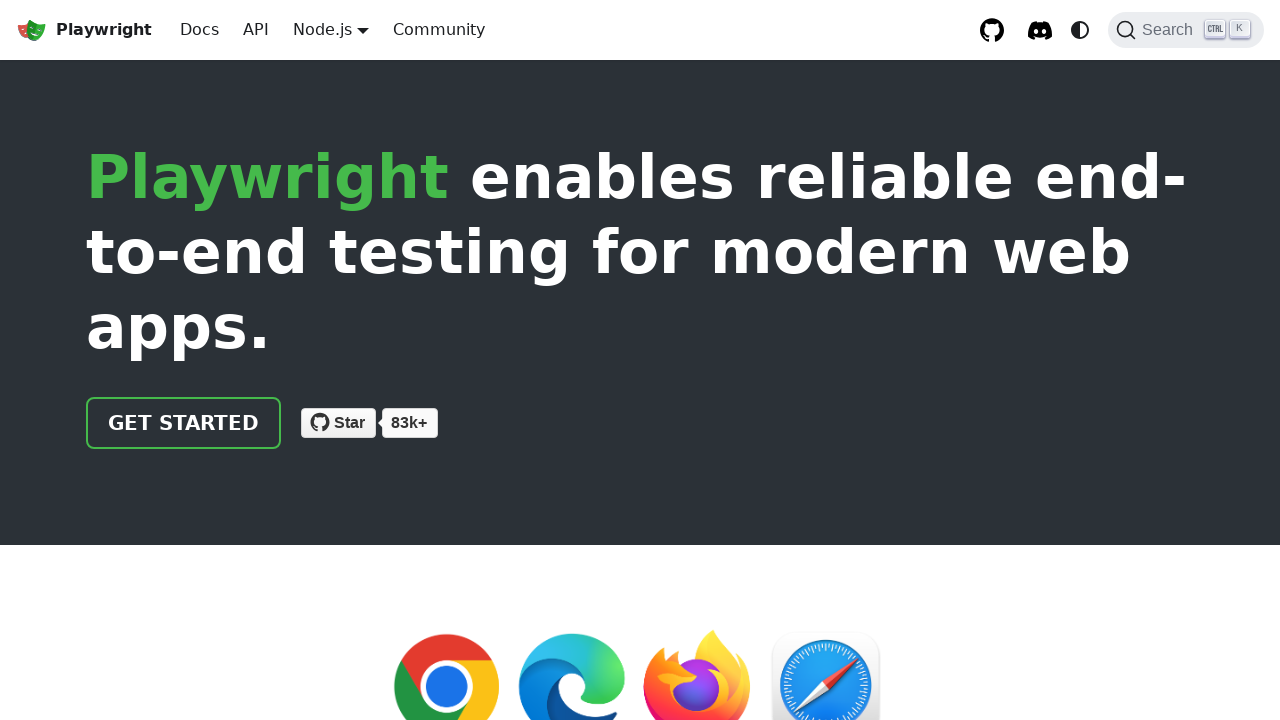

Clicked search button to open search modal at (1186, 30) on internal:role=button[name="Search"i]
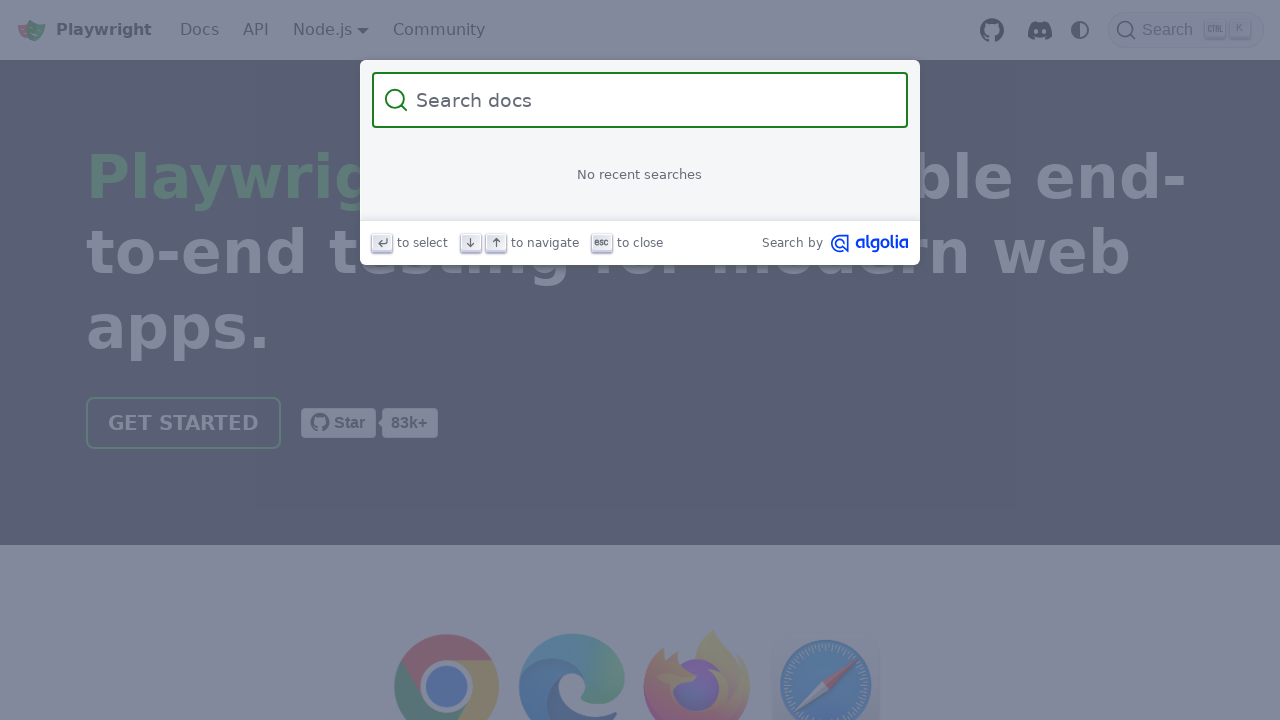

Clicked on search input field at (652, 100) on internal:attr=[placeholder="Search docs"i]
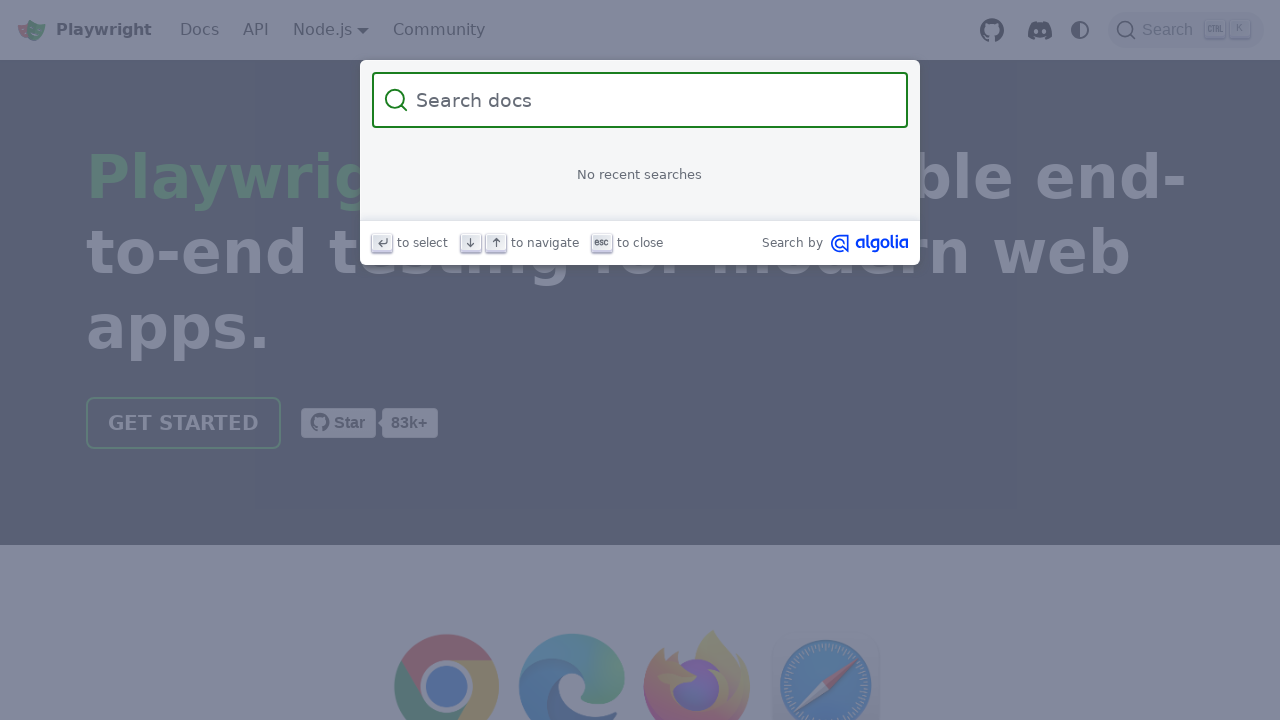

Filled search box with 'havetext' search term on internal:attr=[placeholder="Search docs"i]
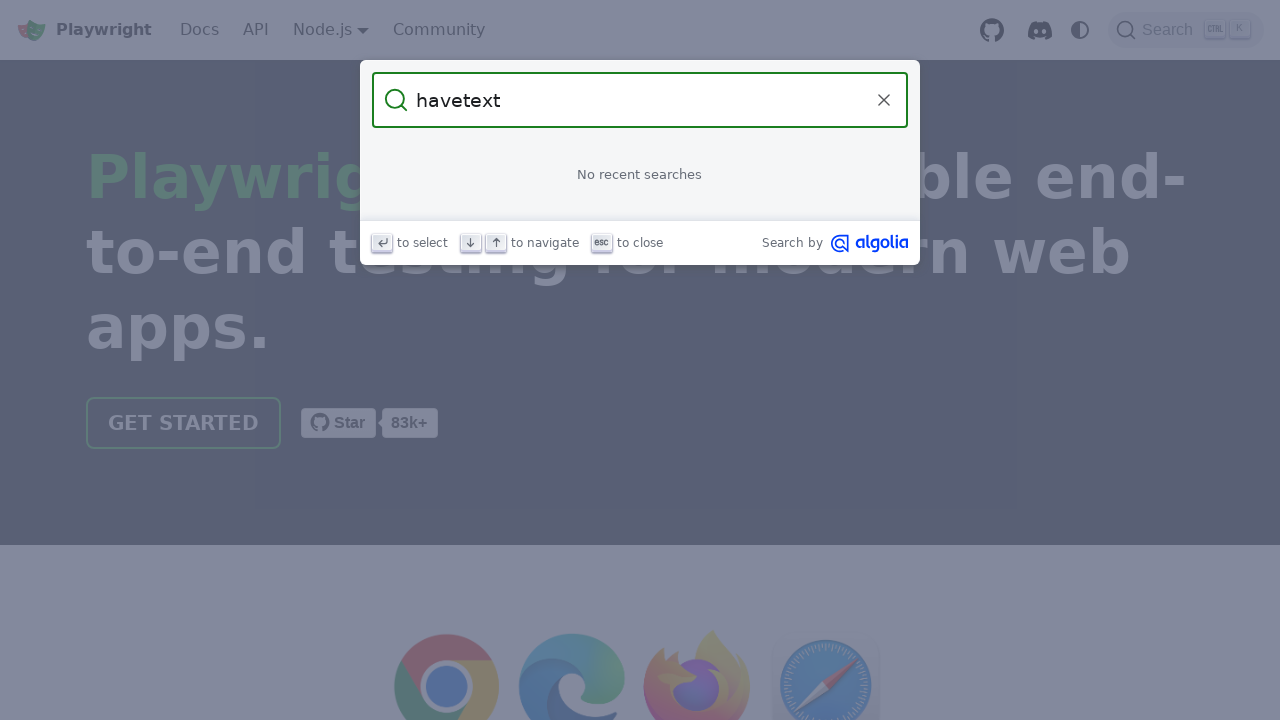

Search results section appeared with at least one result
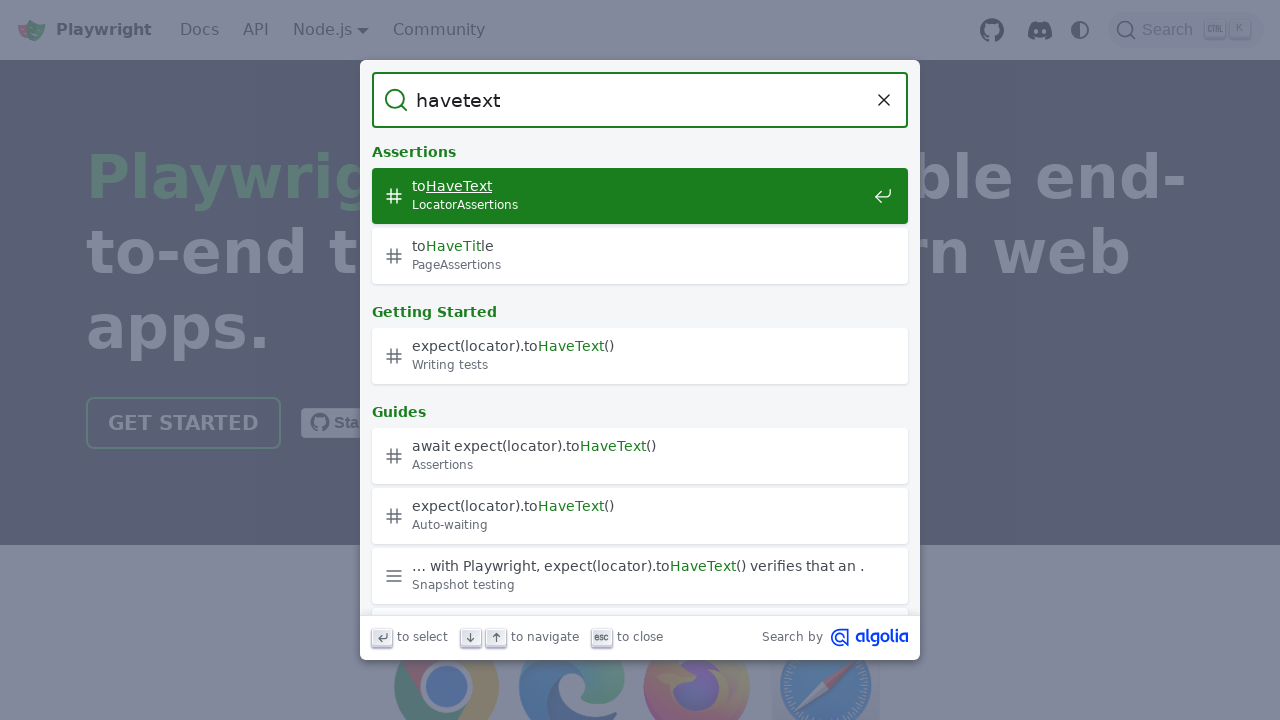

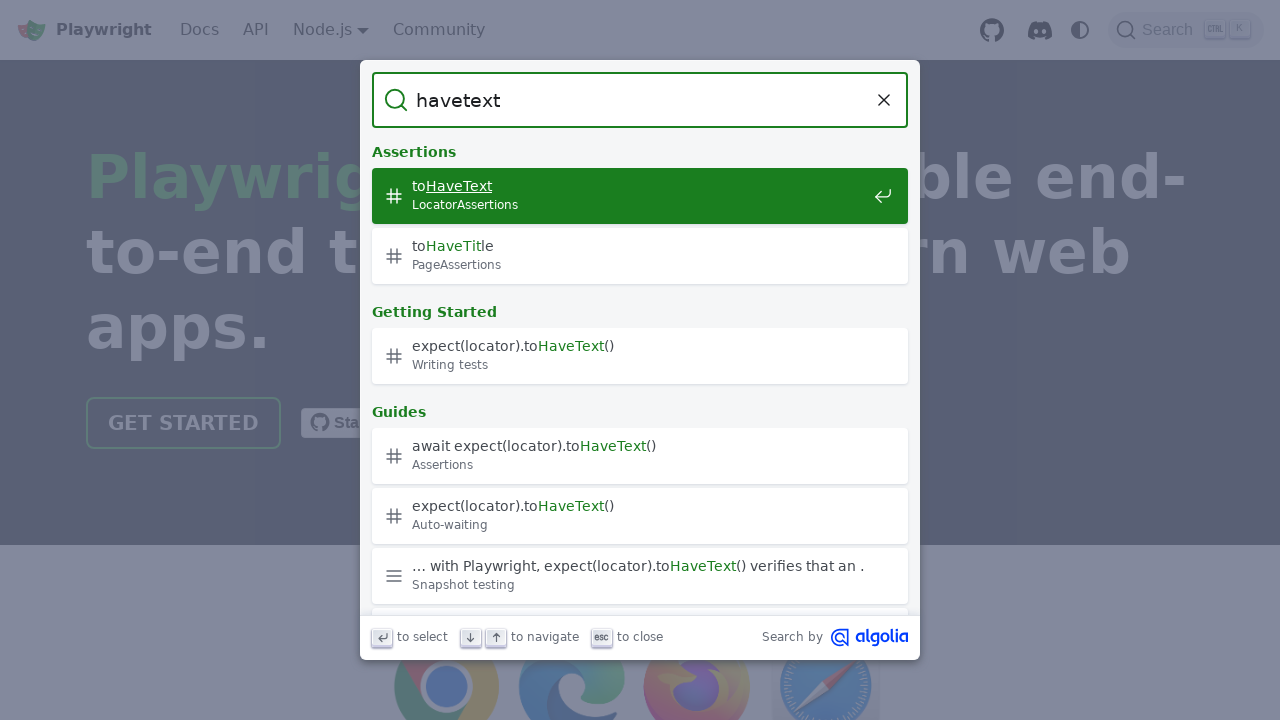